Tests a text box form by filling in user name, email, current address, and permanent address fields, then submitting and verifying the output displays the entered information.

Starting URL: https://demoqa.com/text-box

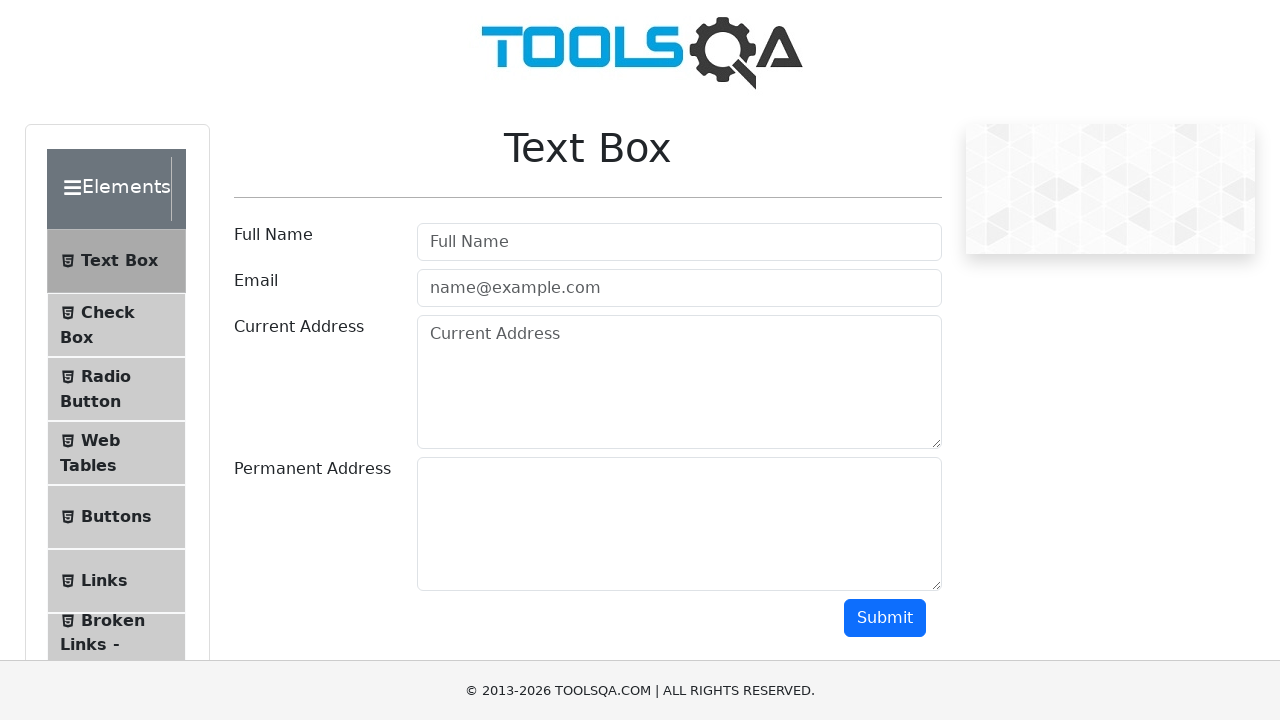

Filled userName field with 'Jack Sparrow' on #userName
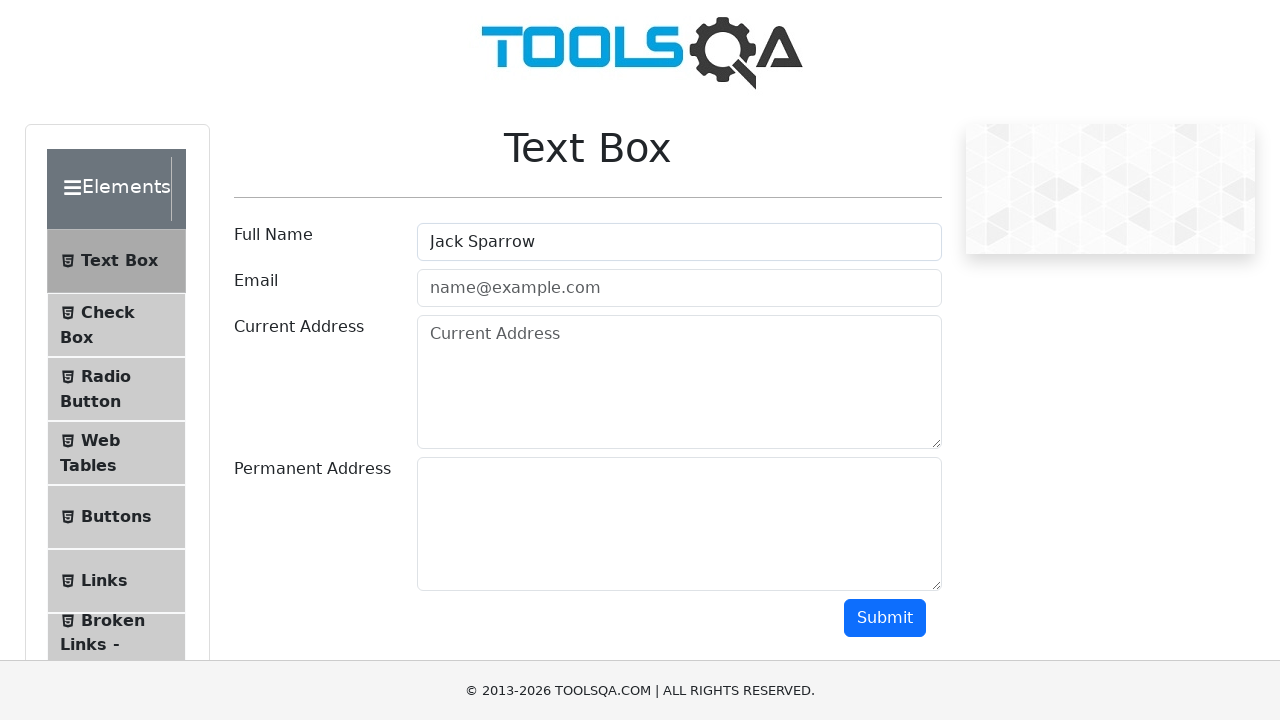

Filled userEmail field with 'JackSparrow@gmail.com' on #userEmail
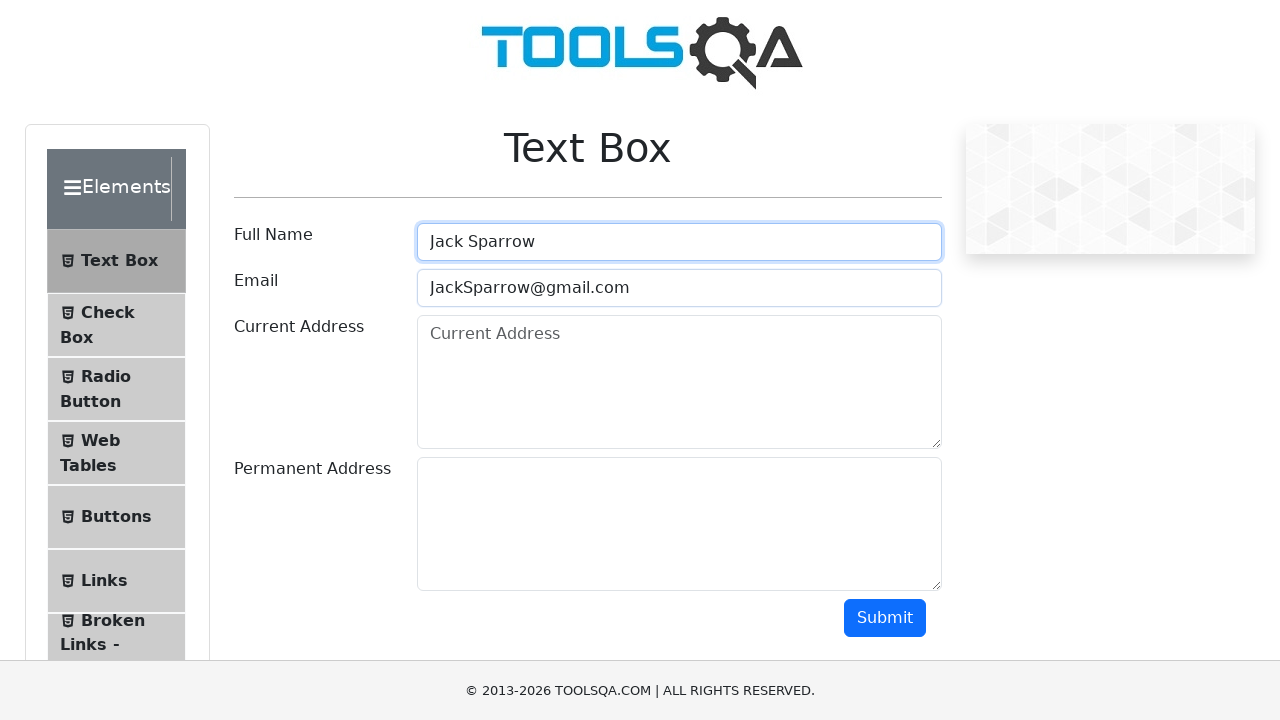

Filled currentAddress field with 'I will not provide my address' on #currentAddress
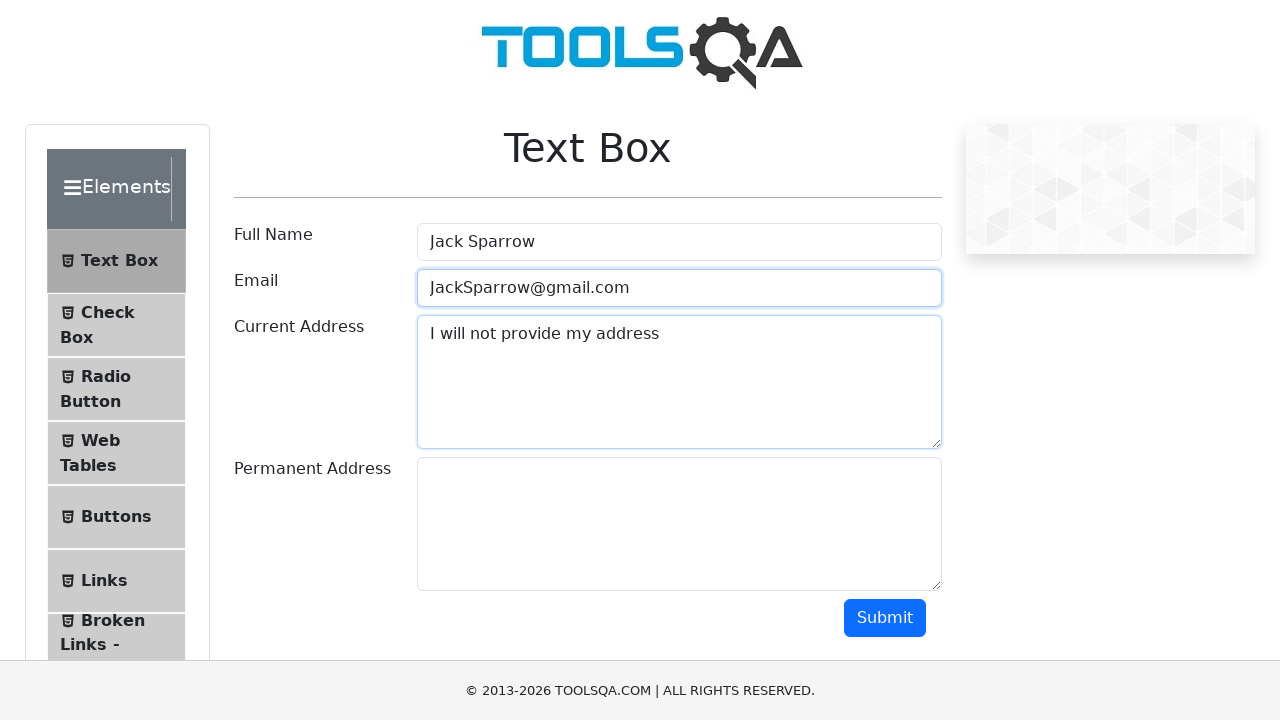

Filled permanentAddress field with 'Im sure i will not tell you where i am living' on #permanentAddress
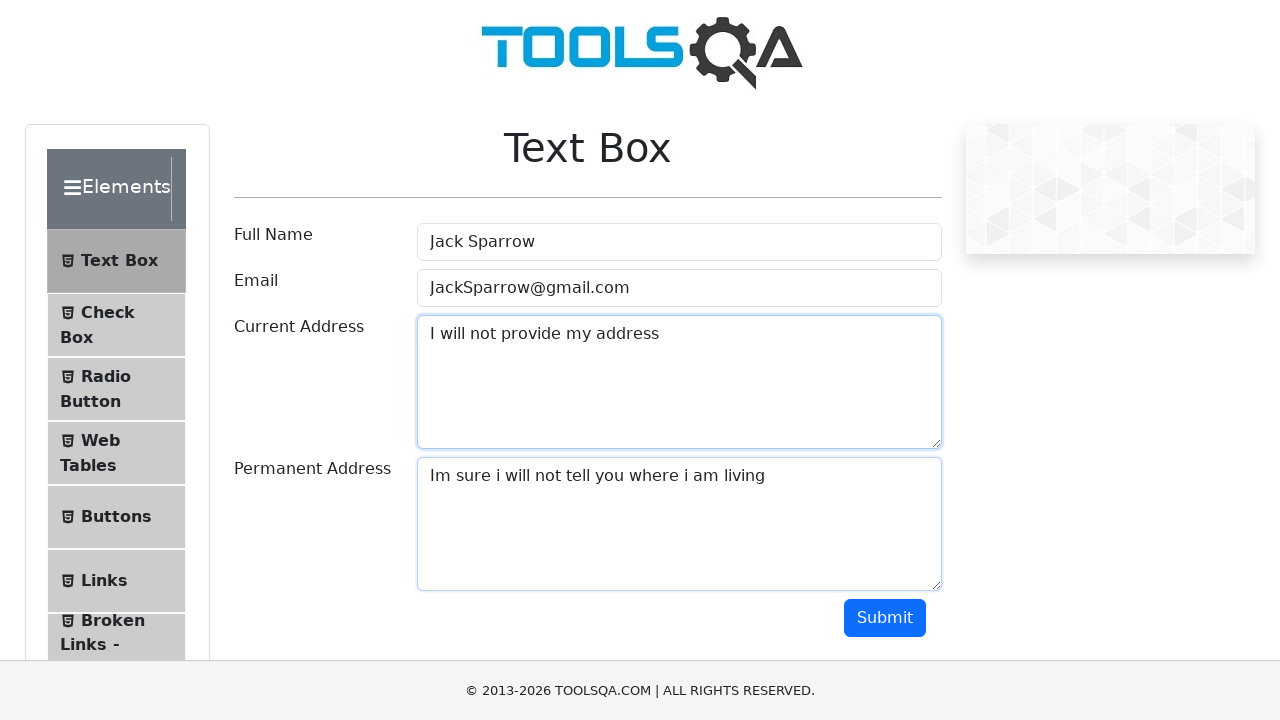

Scrolled submit button into view
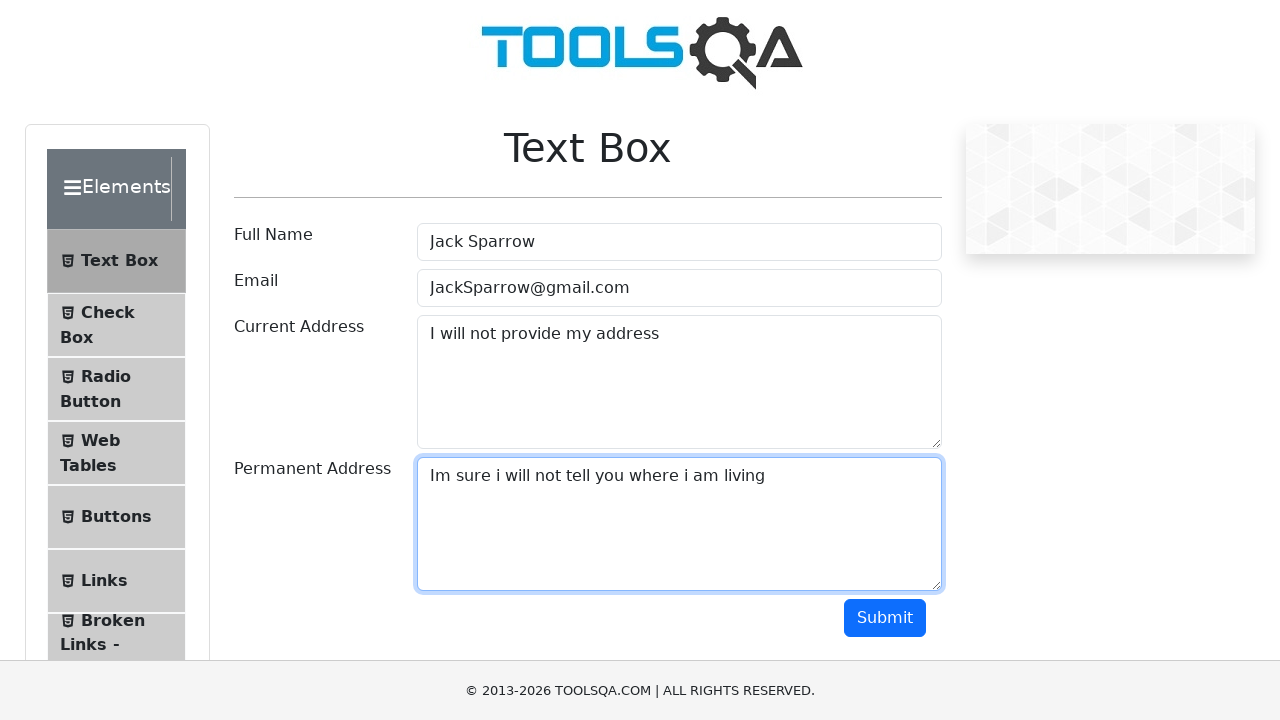

Clicked submit button at (885, 618) on #submit
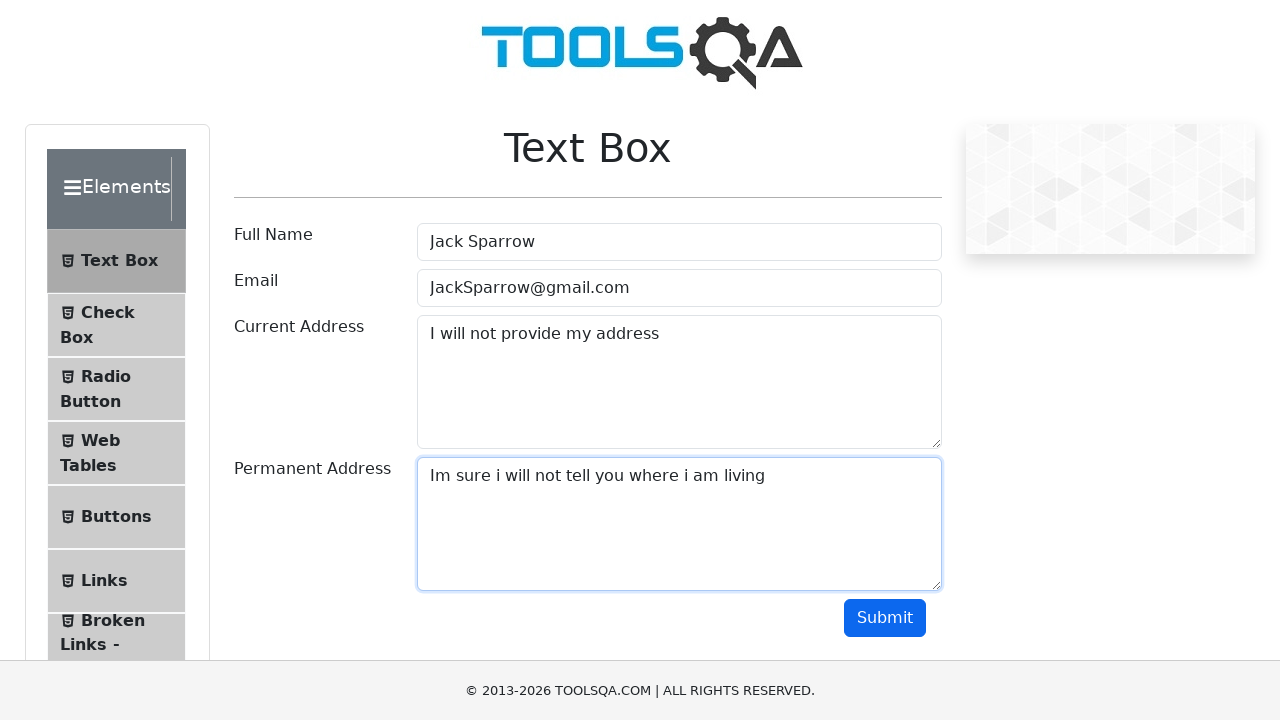

Output element loaded and became visible
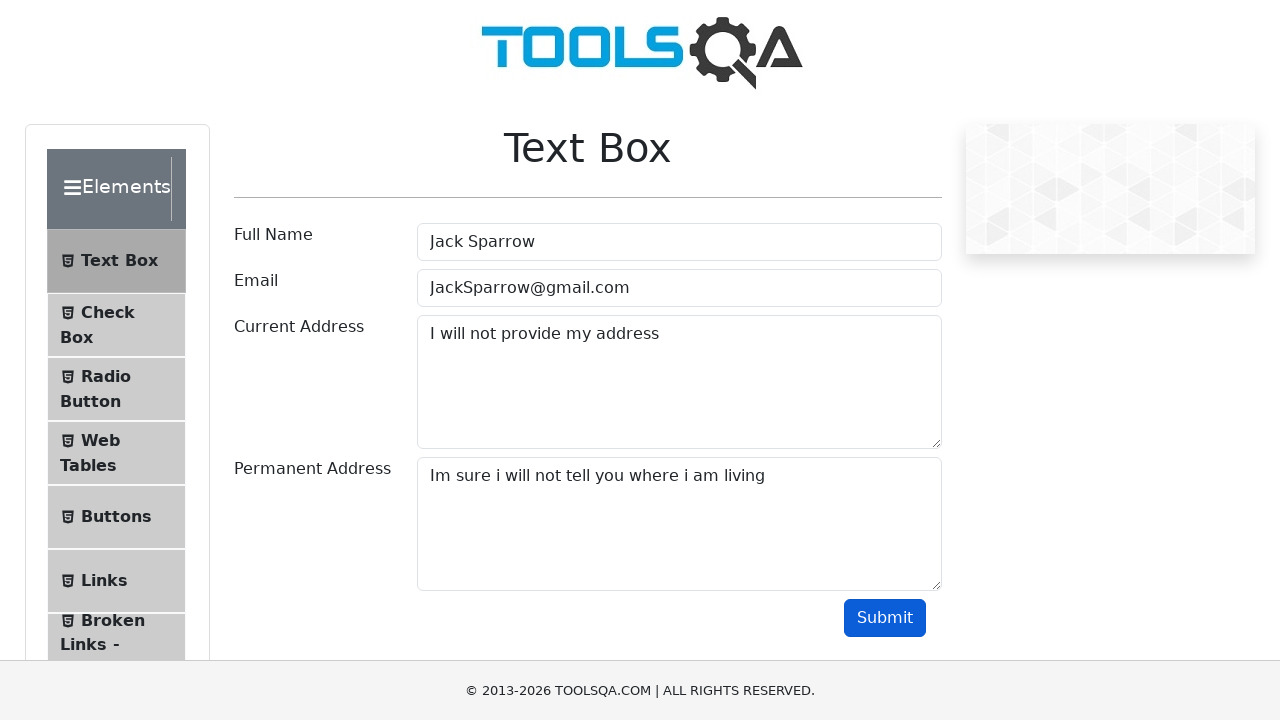

Verified 'Jack Sparrow' appears in output
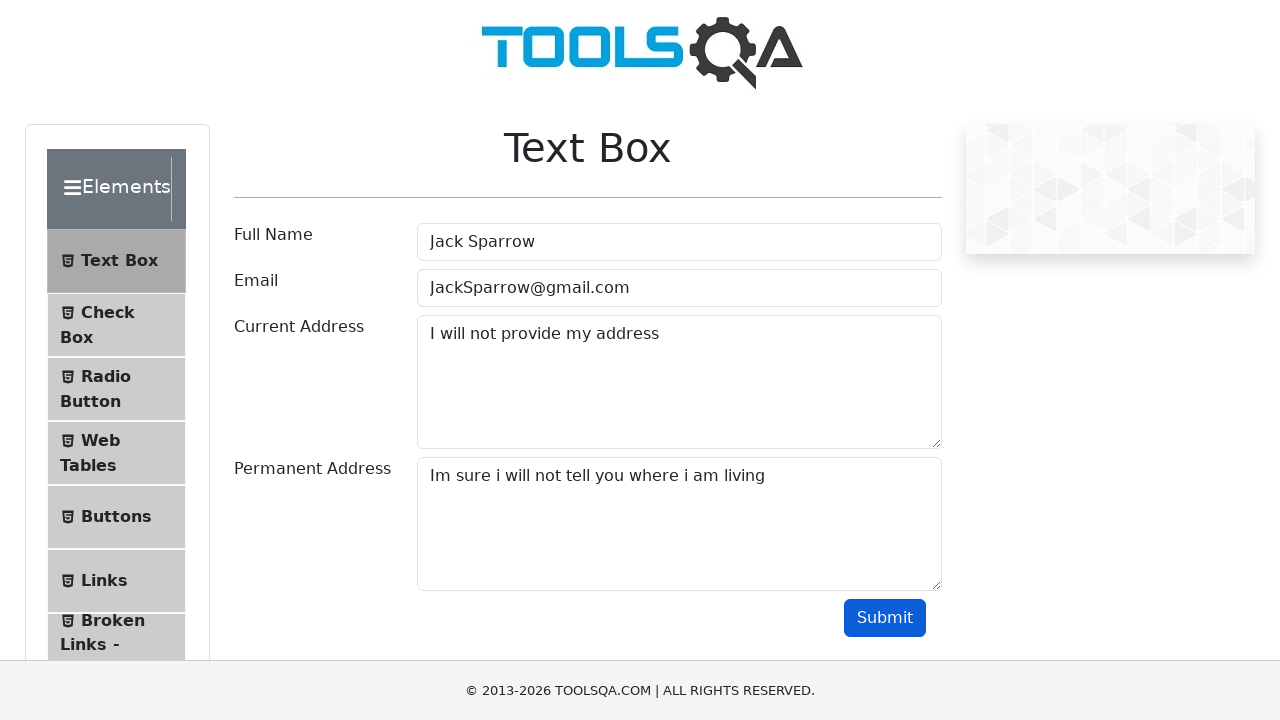

Verified 'JackSparrow@gmail.com' appears in output
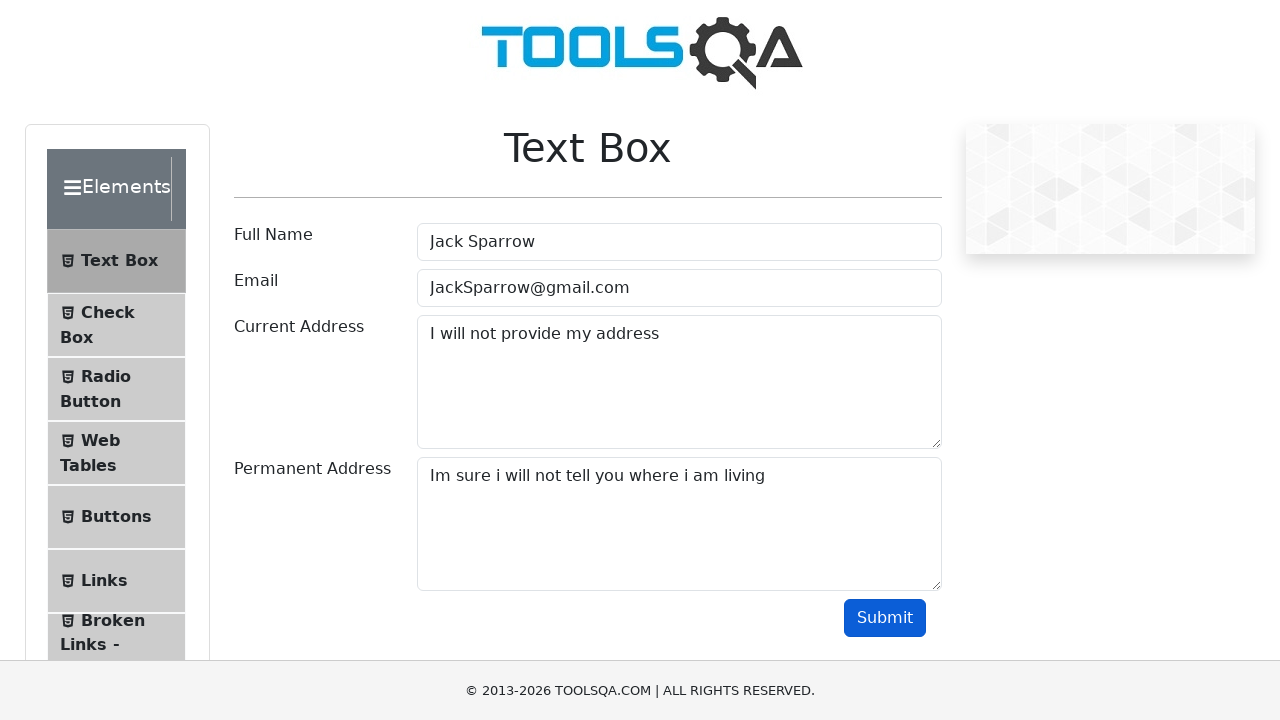

Verified 'I will not provide my address' appears in output
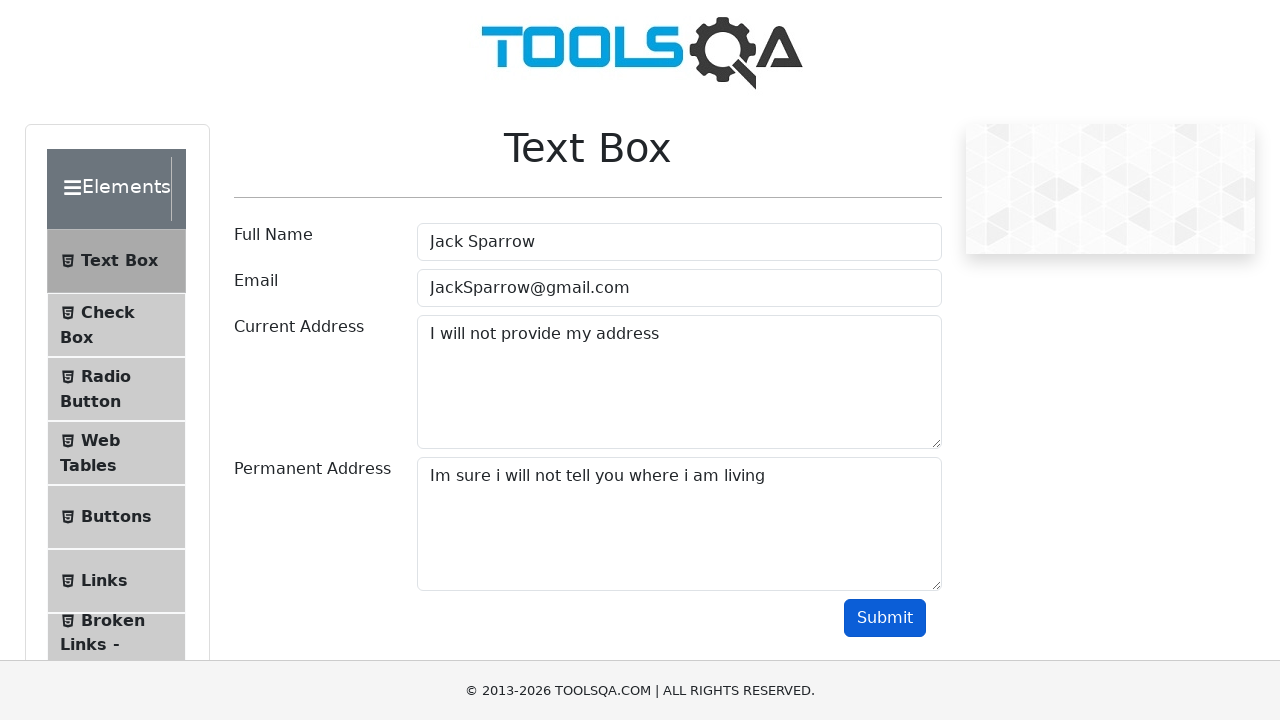

Verified 'Im sure i will not tell you where i am living' appears in output
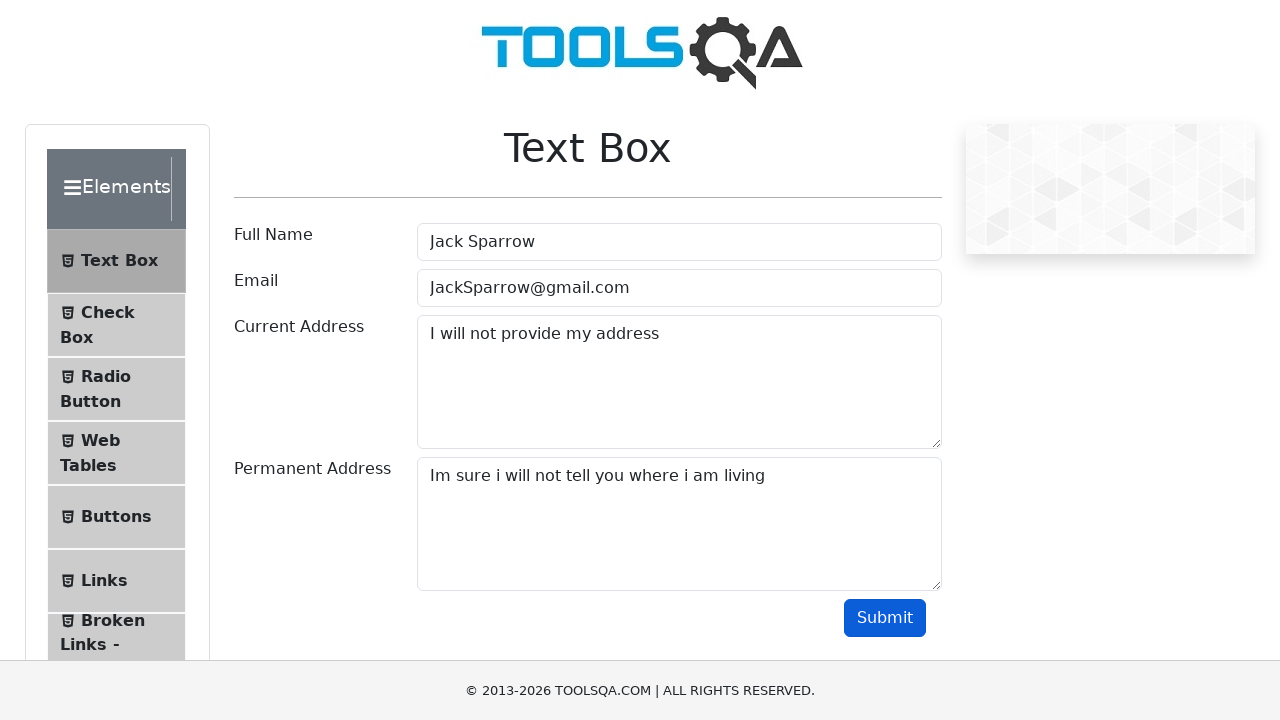

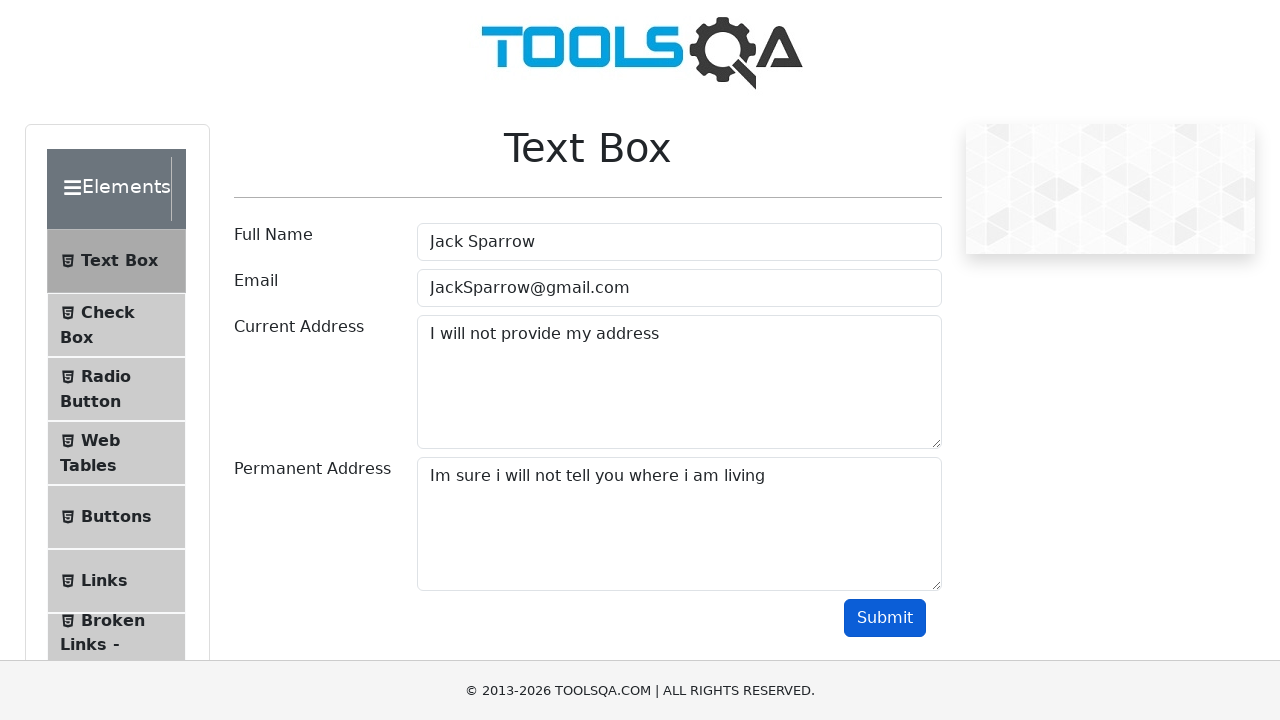